Tests number input field by using arrow up key to increment the value and verifying it becomes 1

Starting URL: http://the-internet.herokuapp.com/inputs

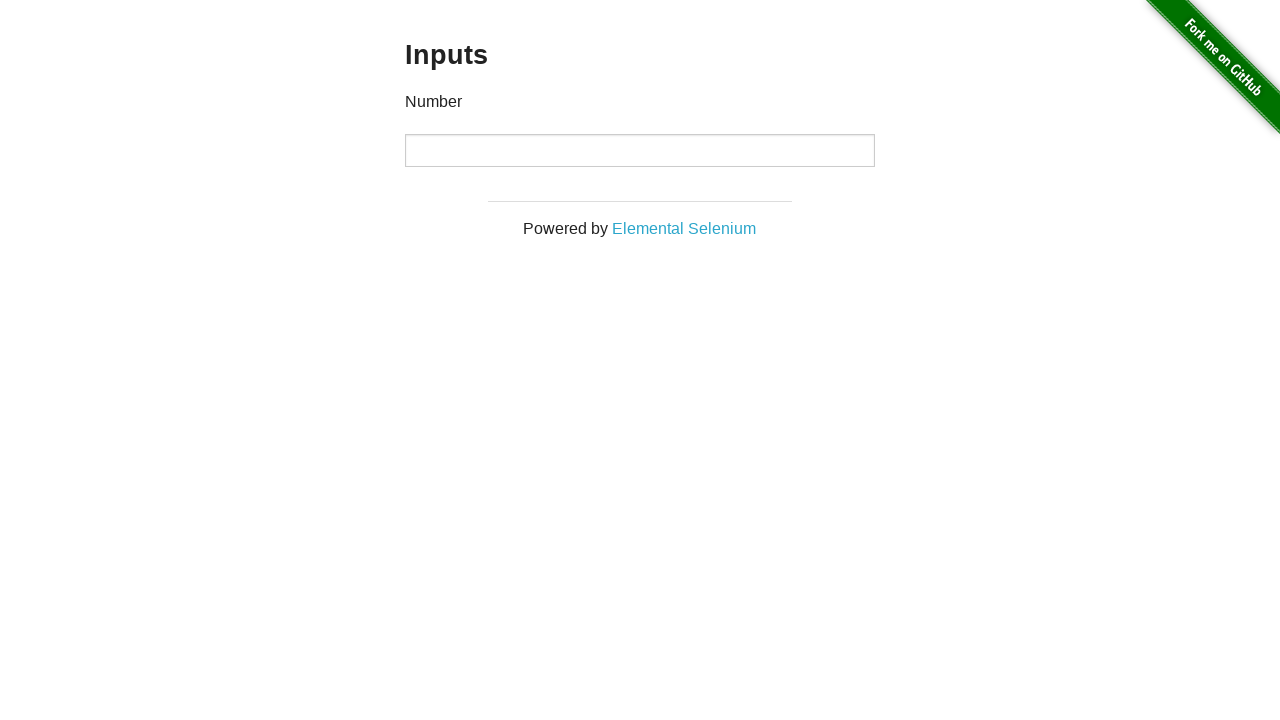

Located number input field
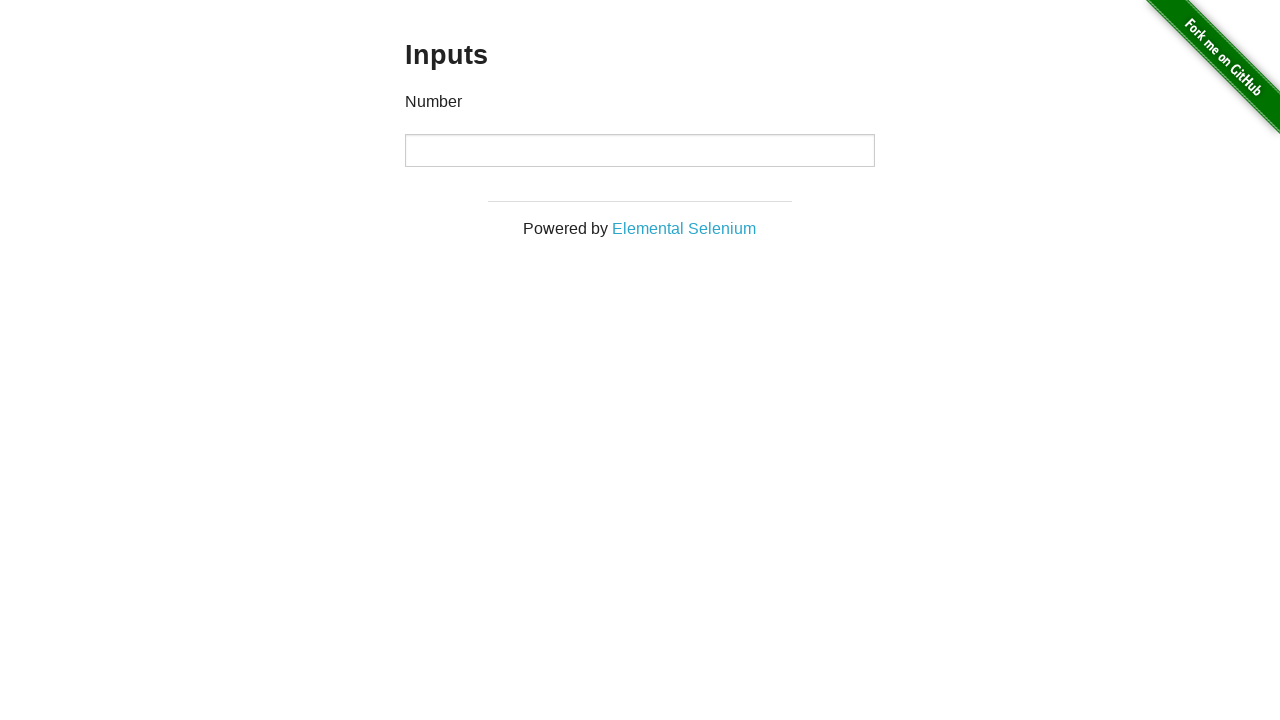

Pressed arrow up key to increment number input on input
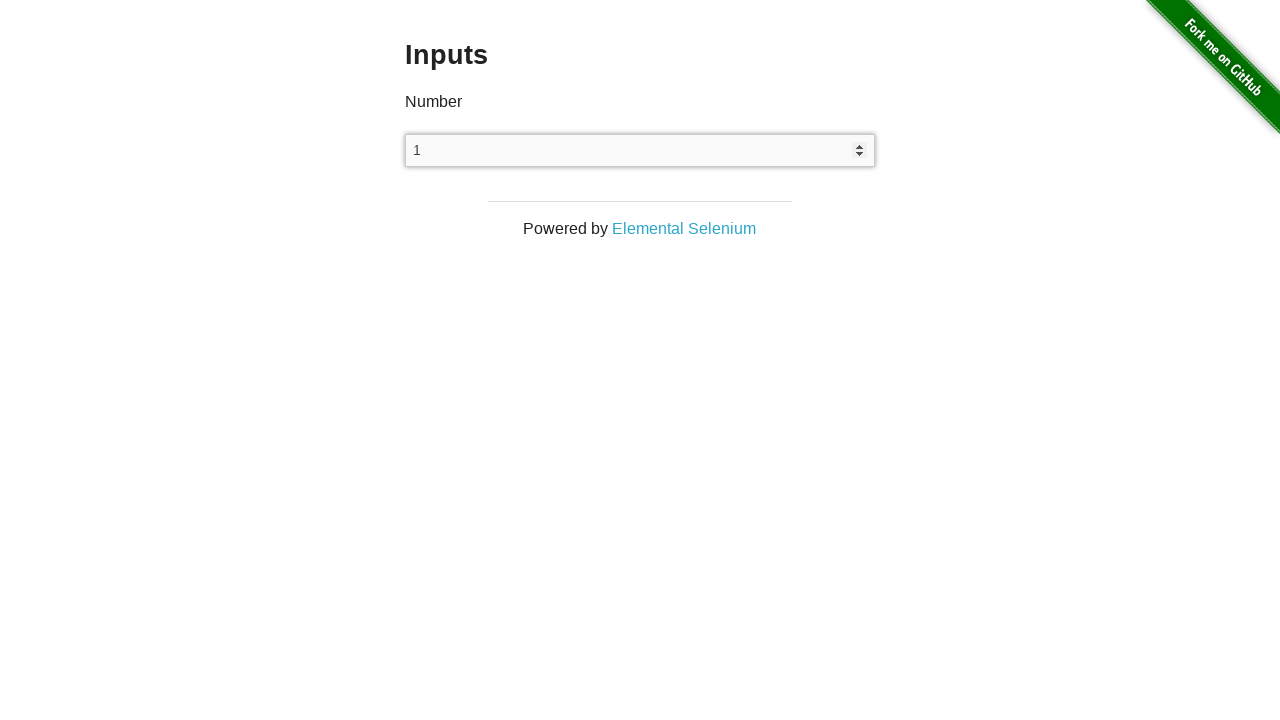

Verified that input field value is 1
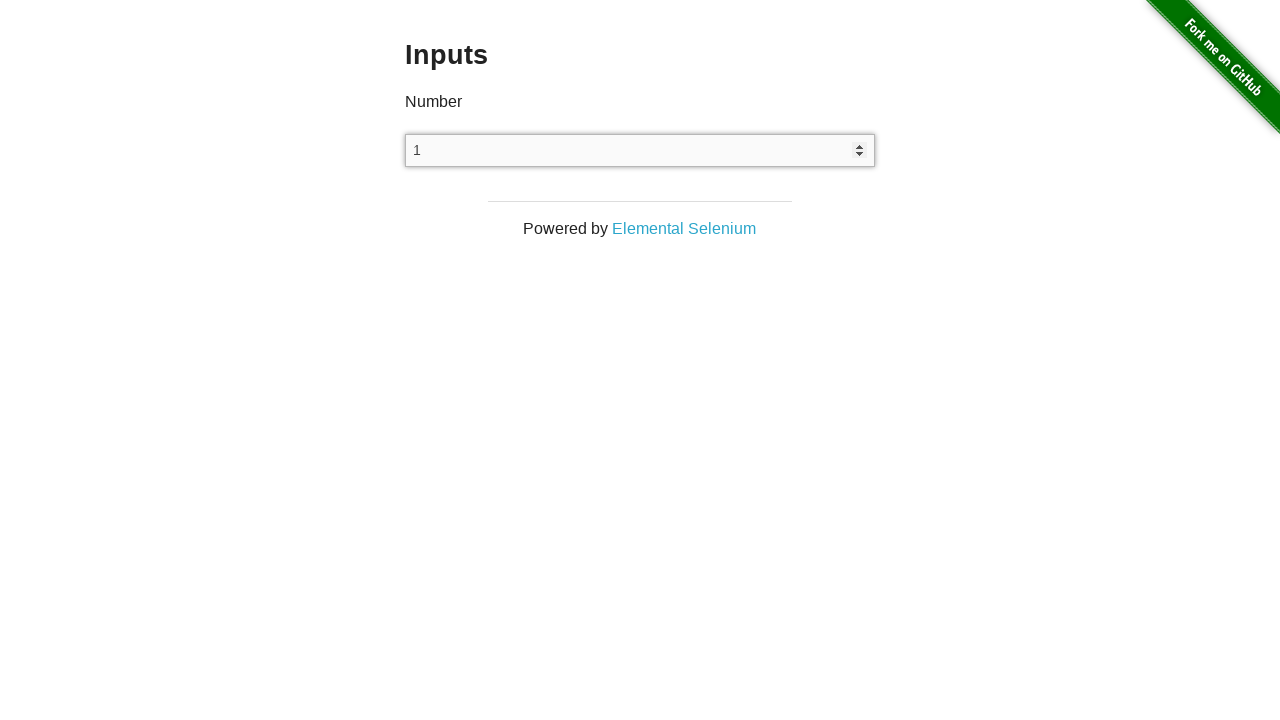

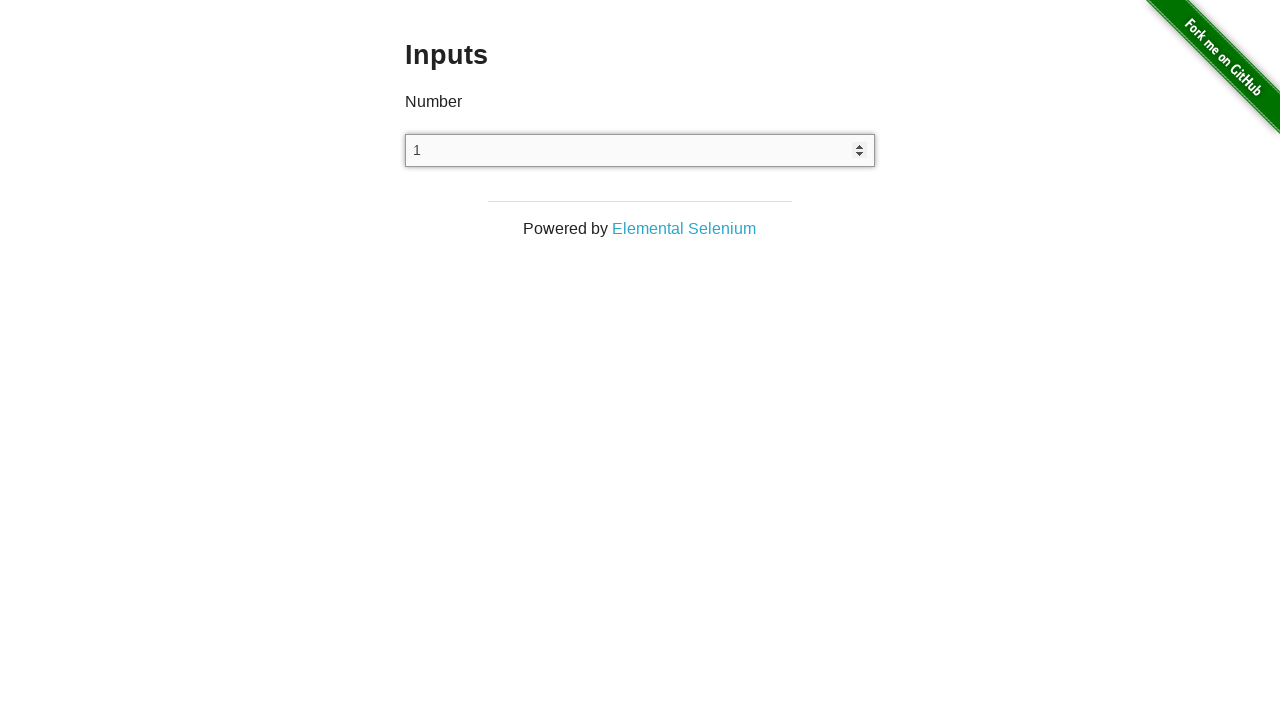